Tests dynamic loading page by waiting for username field to appear and filling it with text

Starting URL: https://practice.cydeo.com/dynamic_loading/3

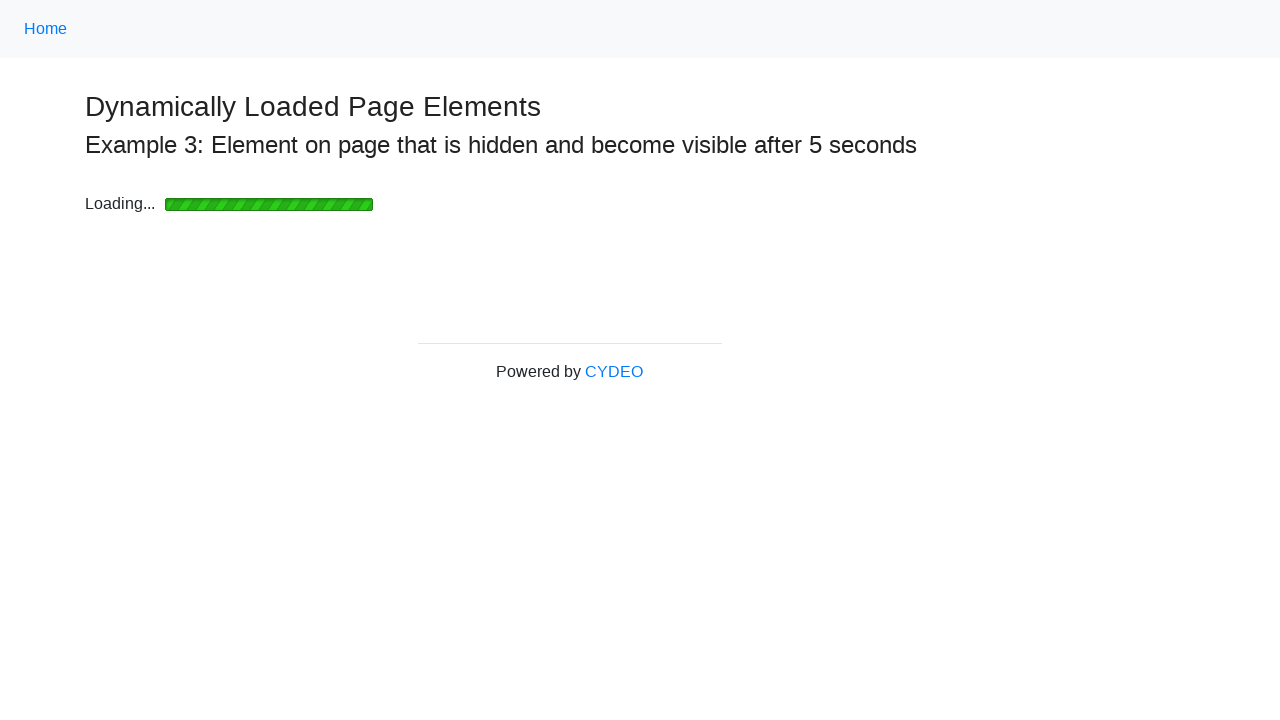

Waited for username field to appear (dynamic loading)
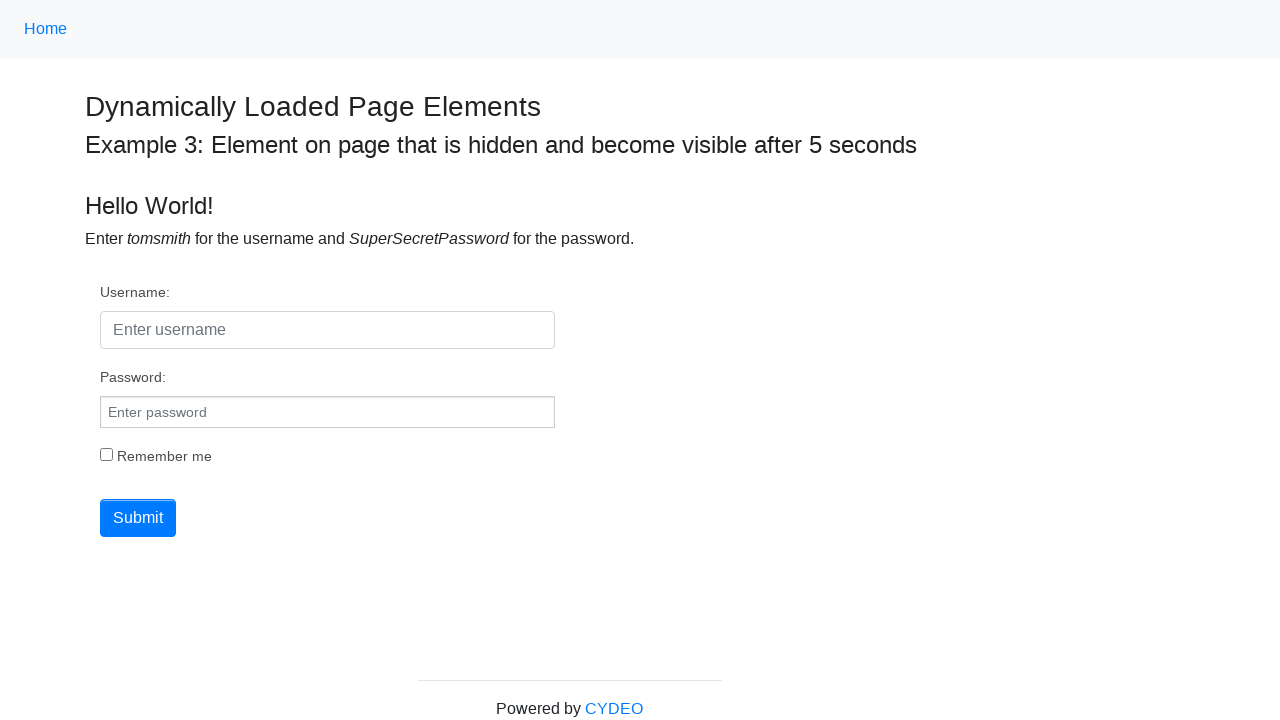

Filled username field with 'Mike Smith' on #username
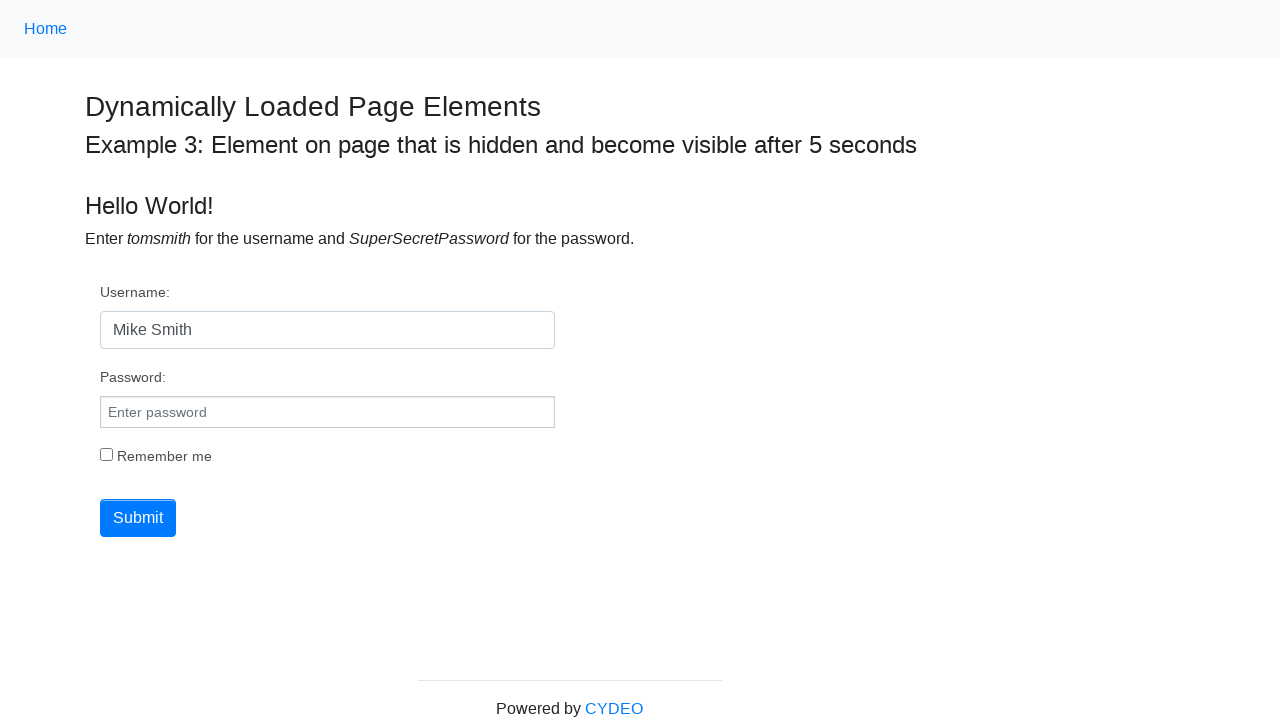

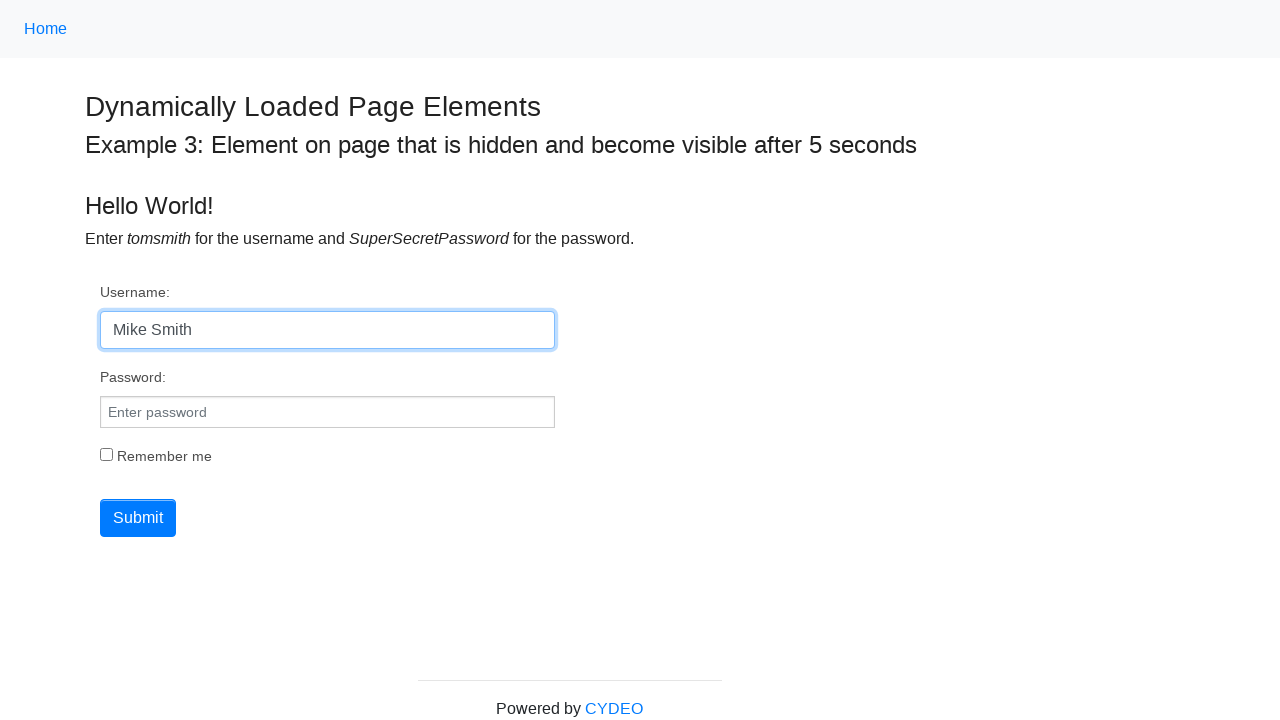